Tests JavaScript alert handling by clicking a button that triggers an alert, accepting the alert, and verifying the result message is displayed on the page.

Starting URL: http://the-internet.herokuapp.com/javascript_alerts

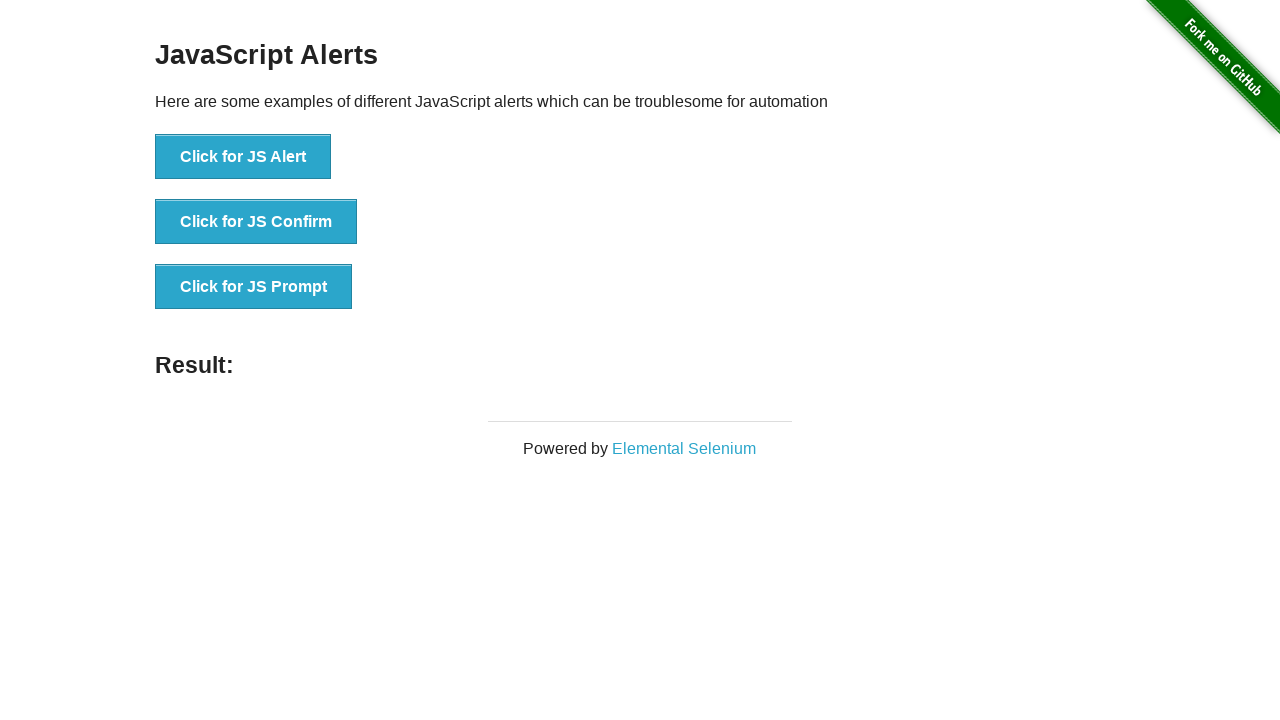

Clicked the first button to trigger JavaScript alert at (243, 157) on ul > li:nth-child(1) > button
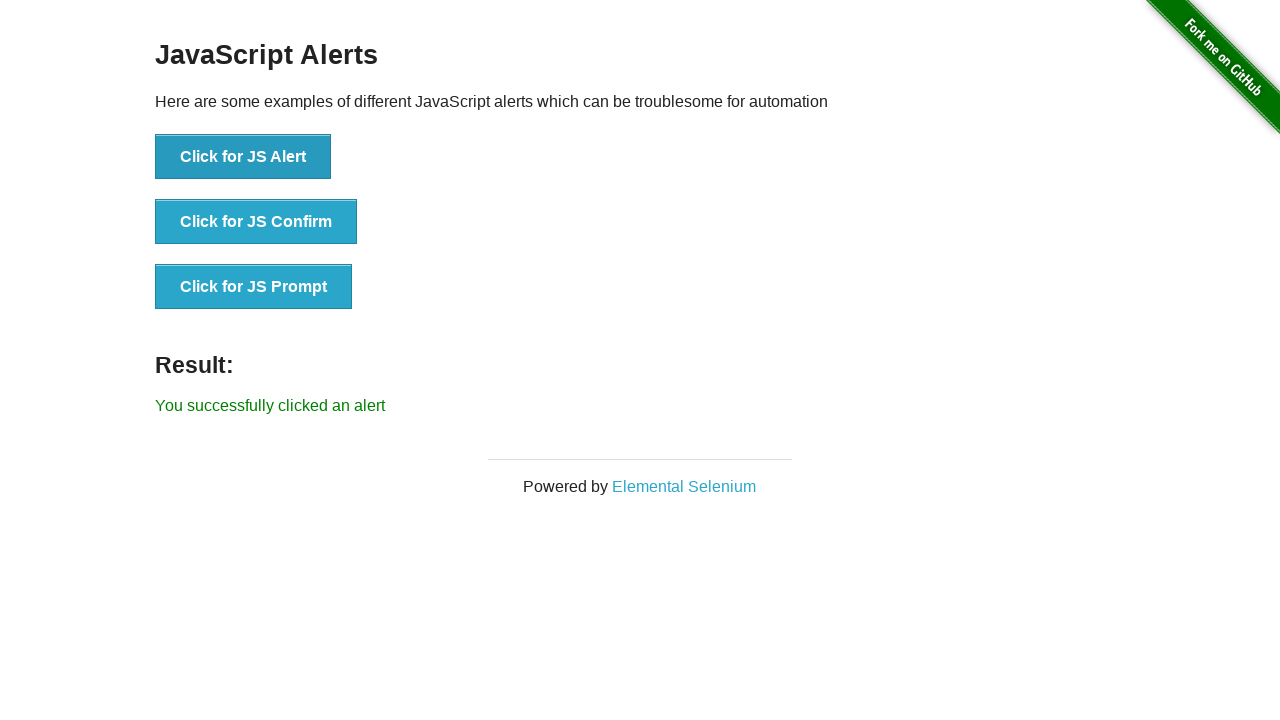

Set up dialog handler to accept alerts
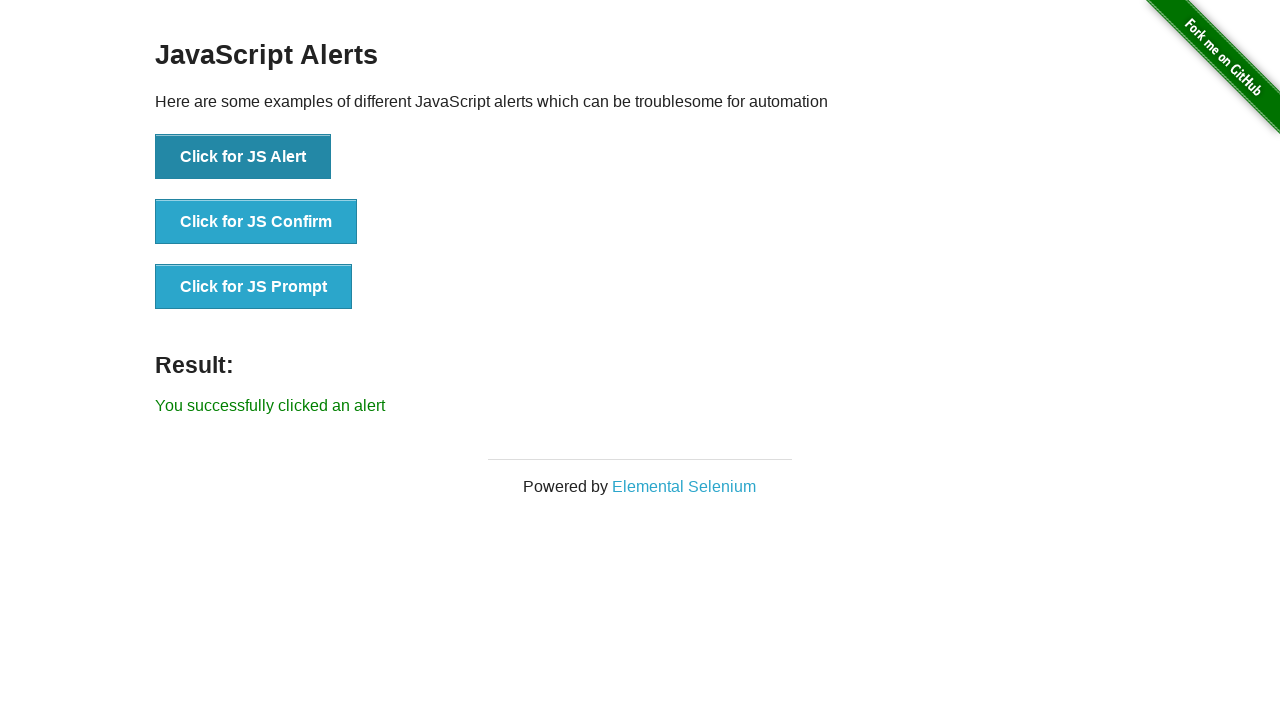

Clicked the button again to trigger alert with handler active at (243, 157) on ul > li:nth-child(1) > button
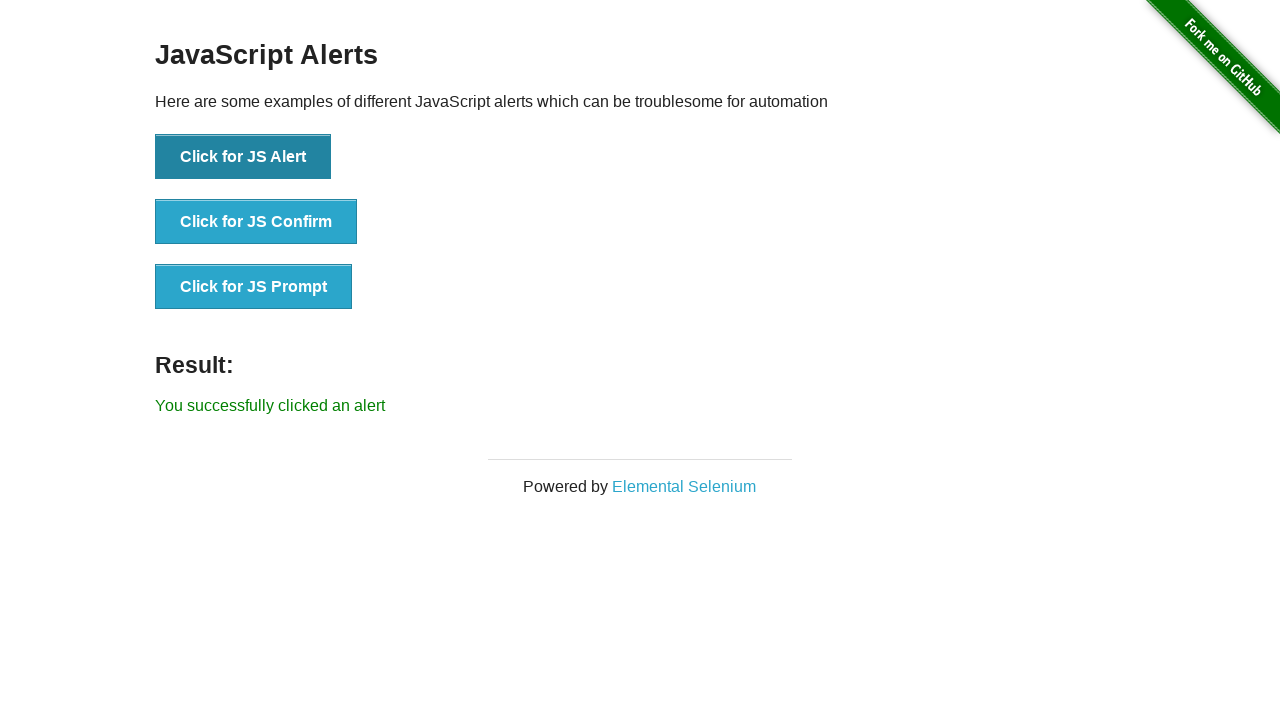

Result text element loaded on page
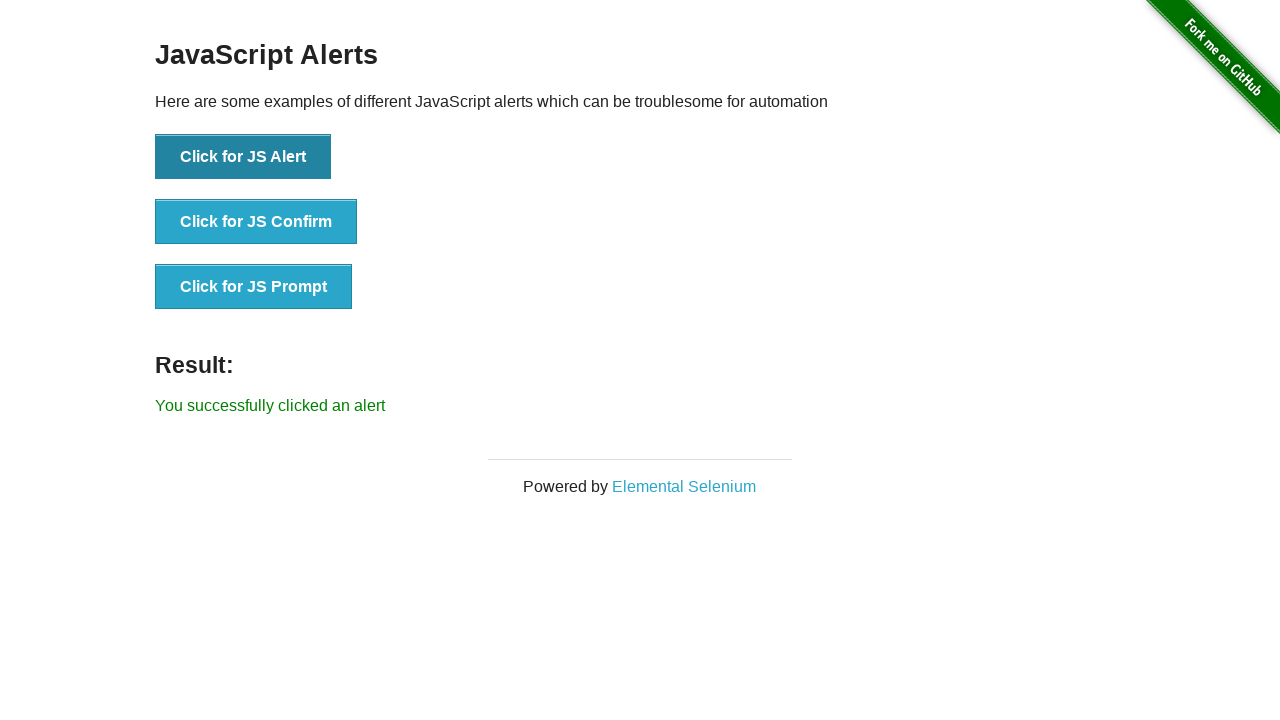

Retrieved result text content
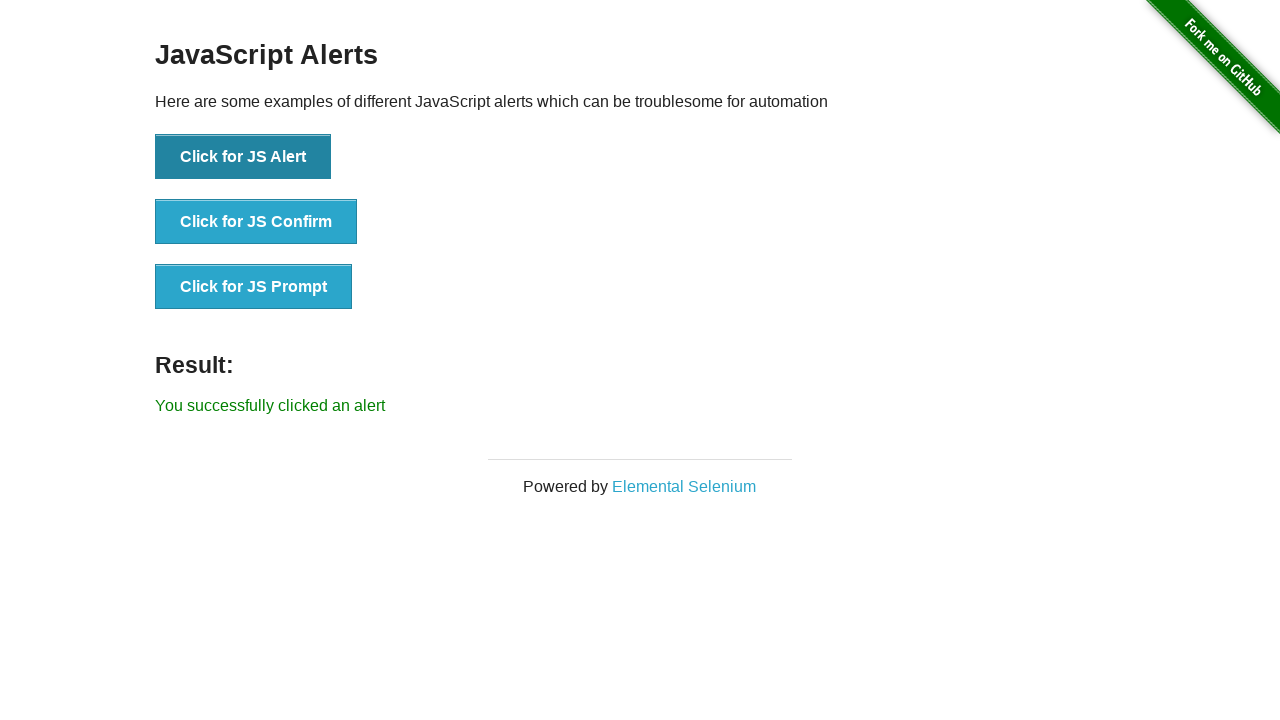

Verified result text matches expected message 'You successfully clicked an alert'
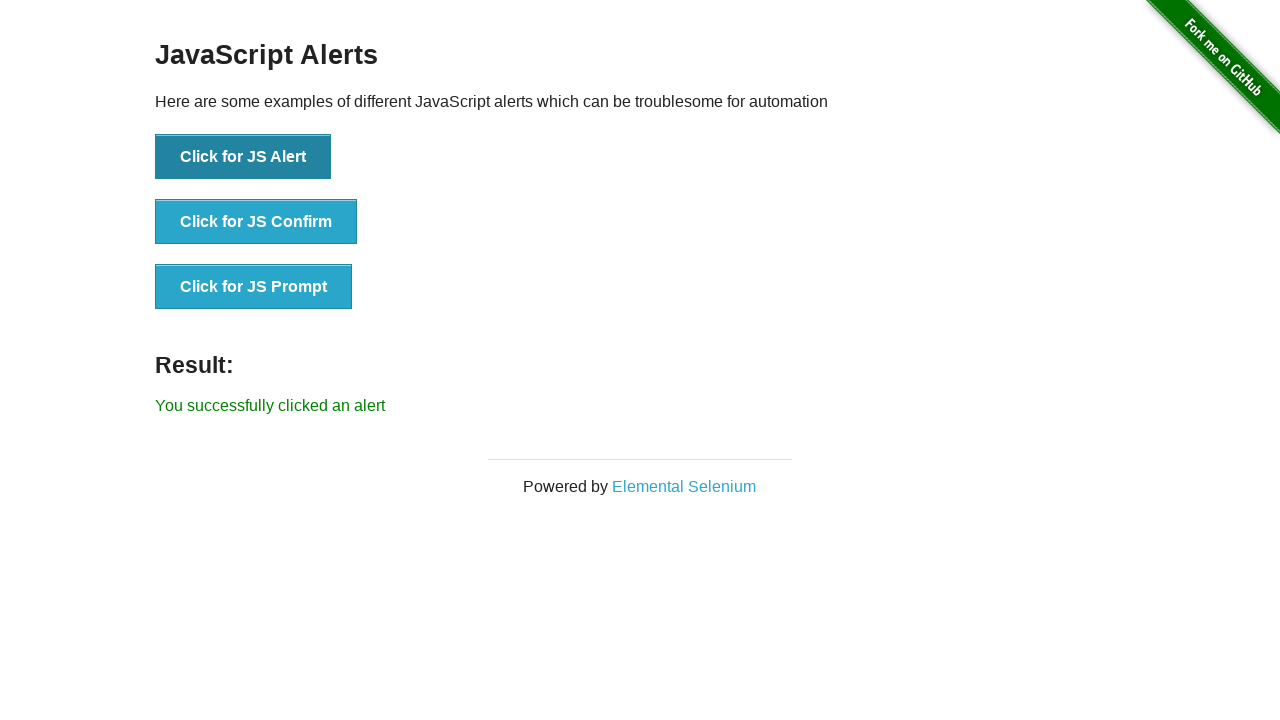

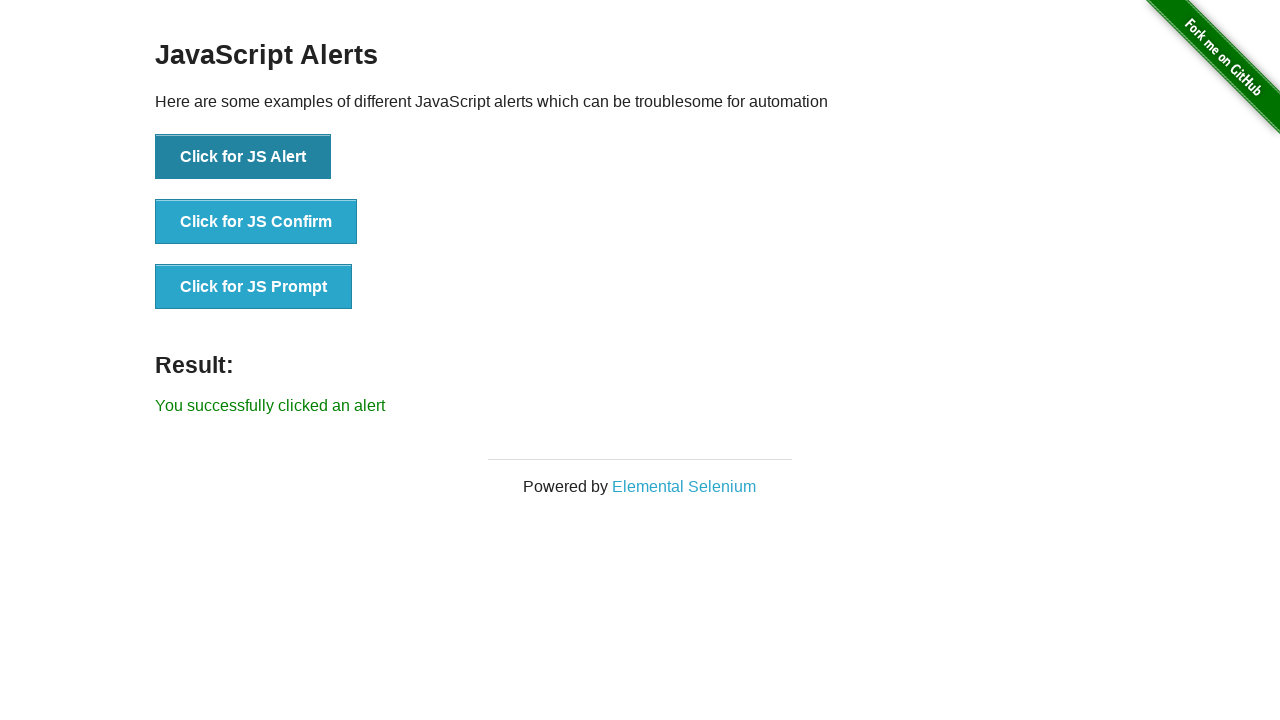